Tests registration form by filling in first name, last name, and selecting gender

Starting URL: https://loopcamp.vercel.app/registration_form.html

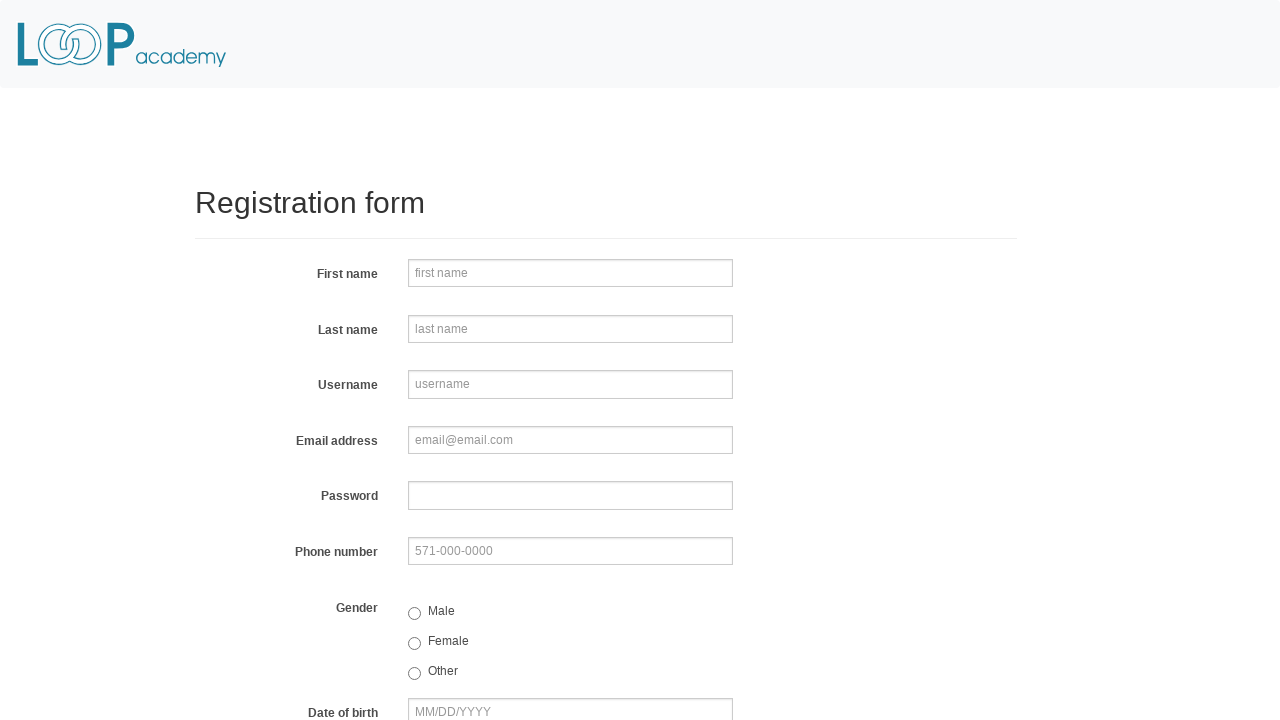

Filled first name field with 'Loop' on input[name='firstname']
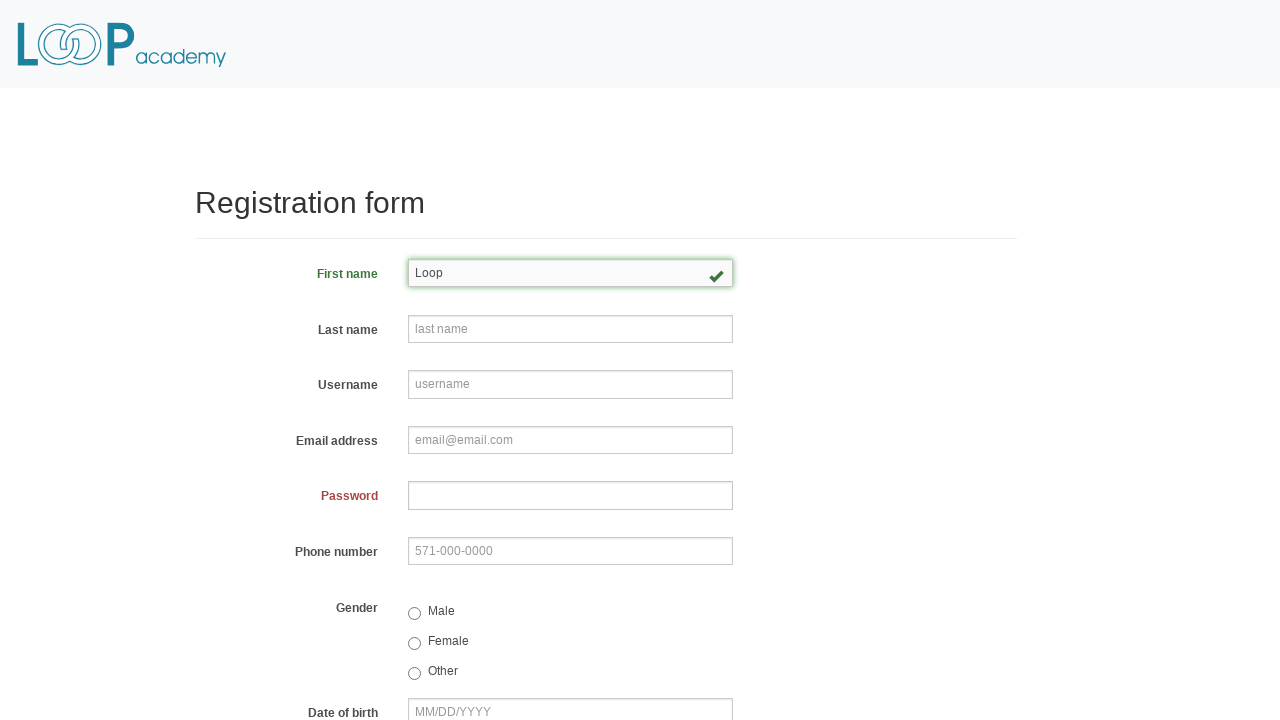

Filled last name field with 'Academy' on input[name='lastname']
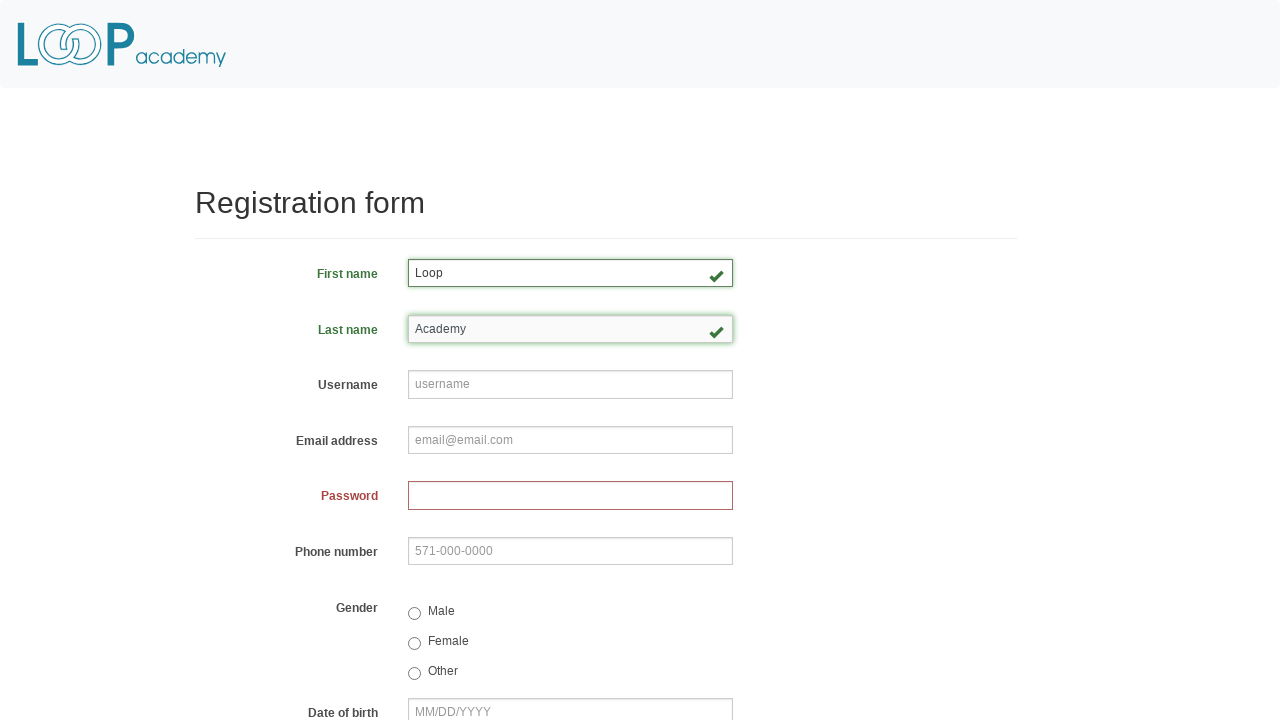

Selected gender radio button at (414, 613) on input[name='gender']
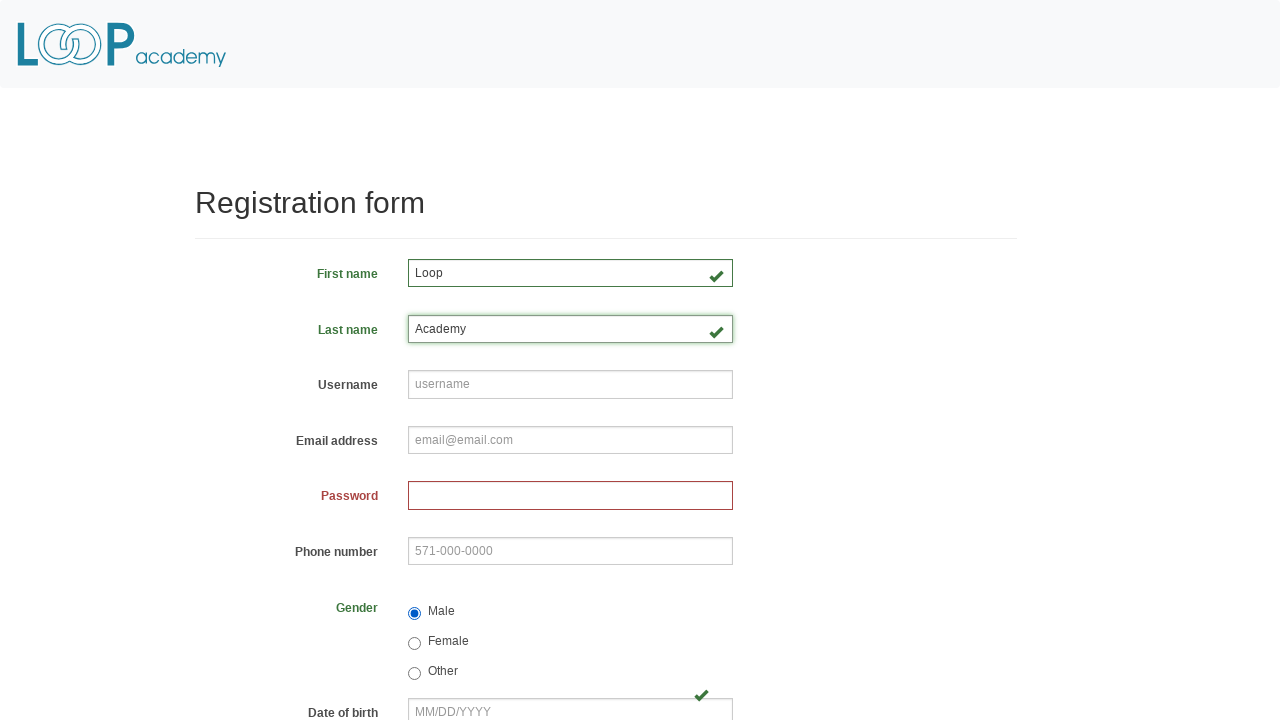

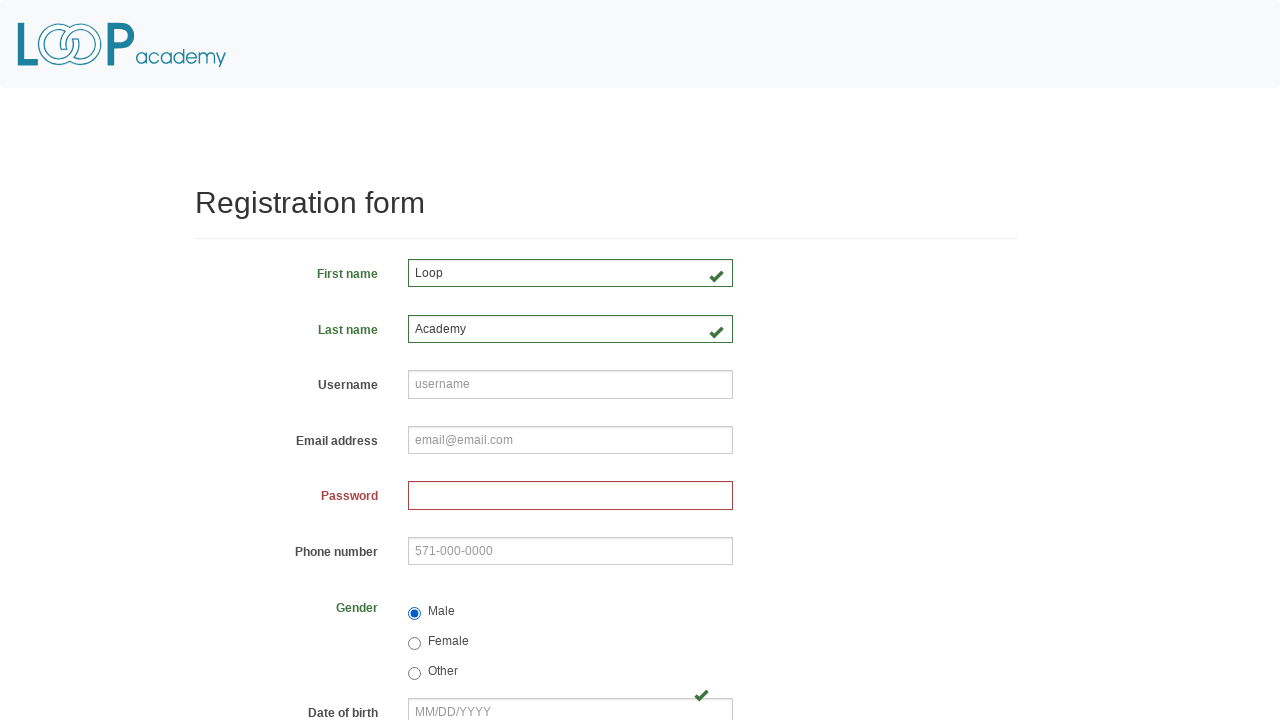